Tests "Tomorrow" obstacle by calculating tomorrow's date and entering it in the specified format

Starting URL: https://obstaclecourse.tricentis.com/Obstacles/19875

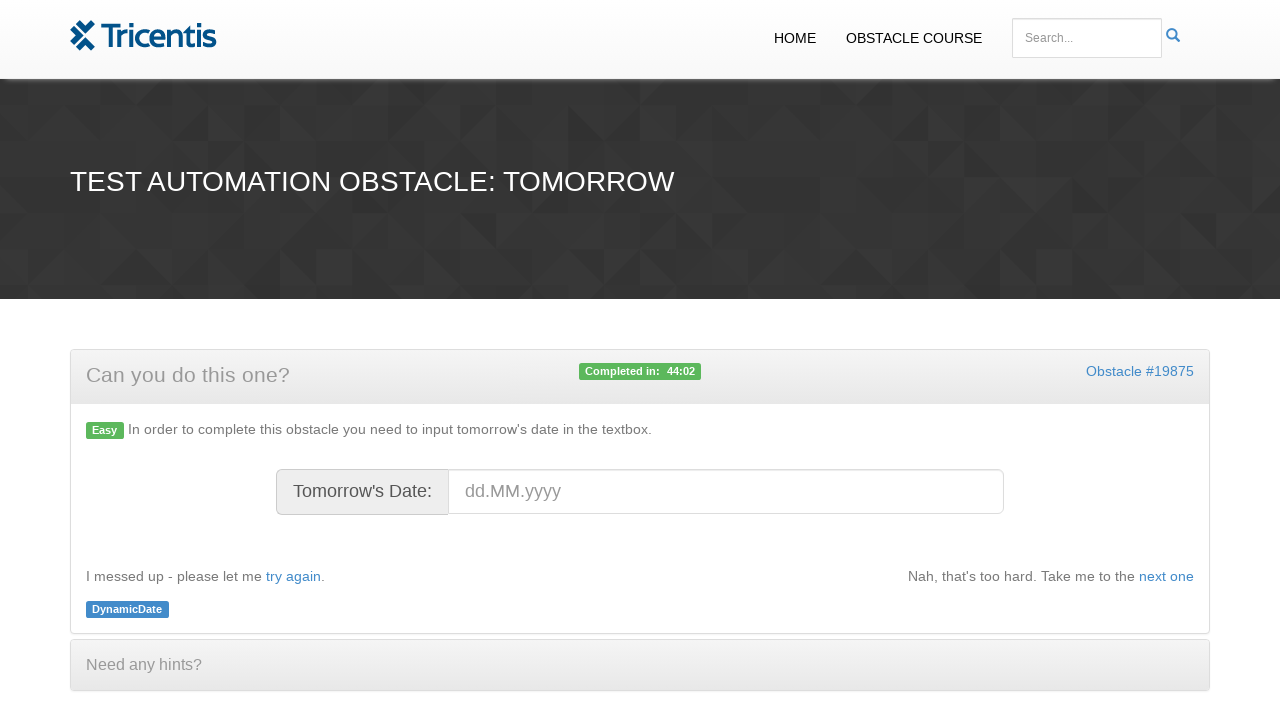

Calculated tomorrow's date in dd.MM.yyyy format
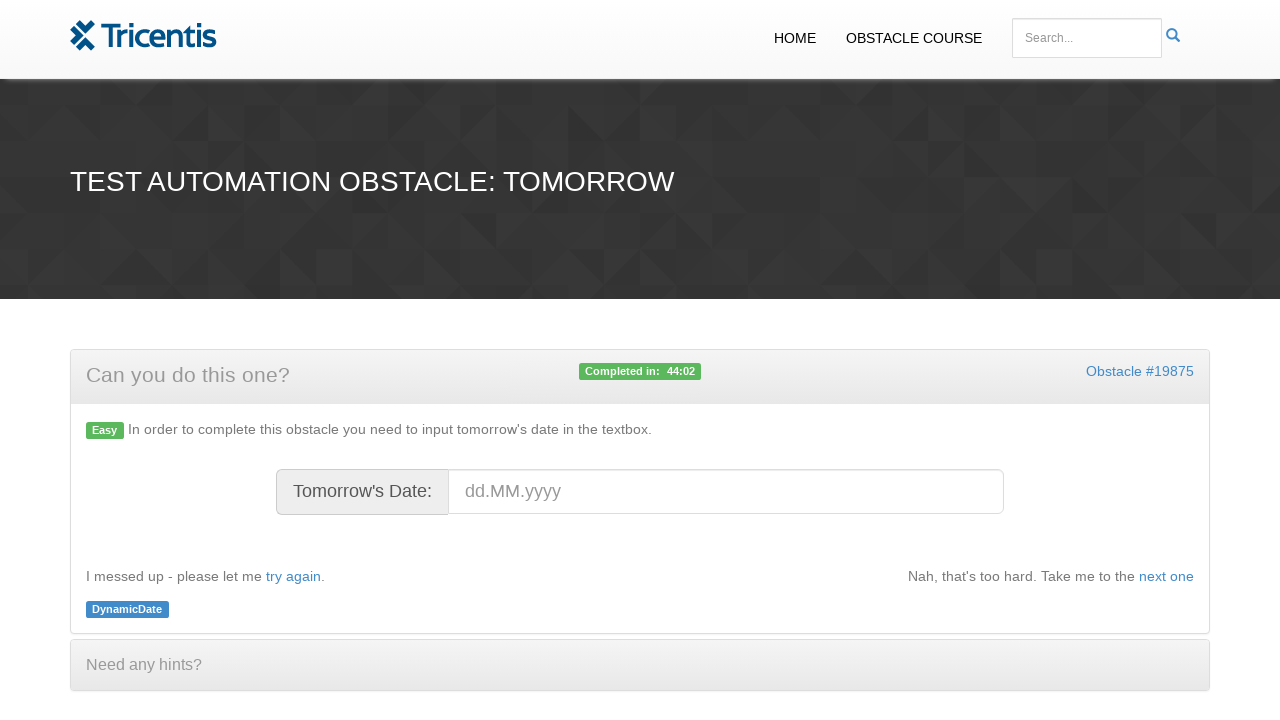

Filled datefield with tomorrow's date: 03.03.2026 on #datefield
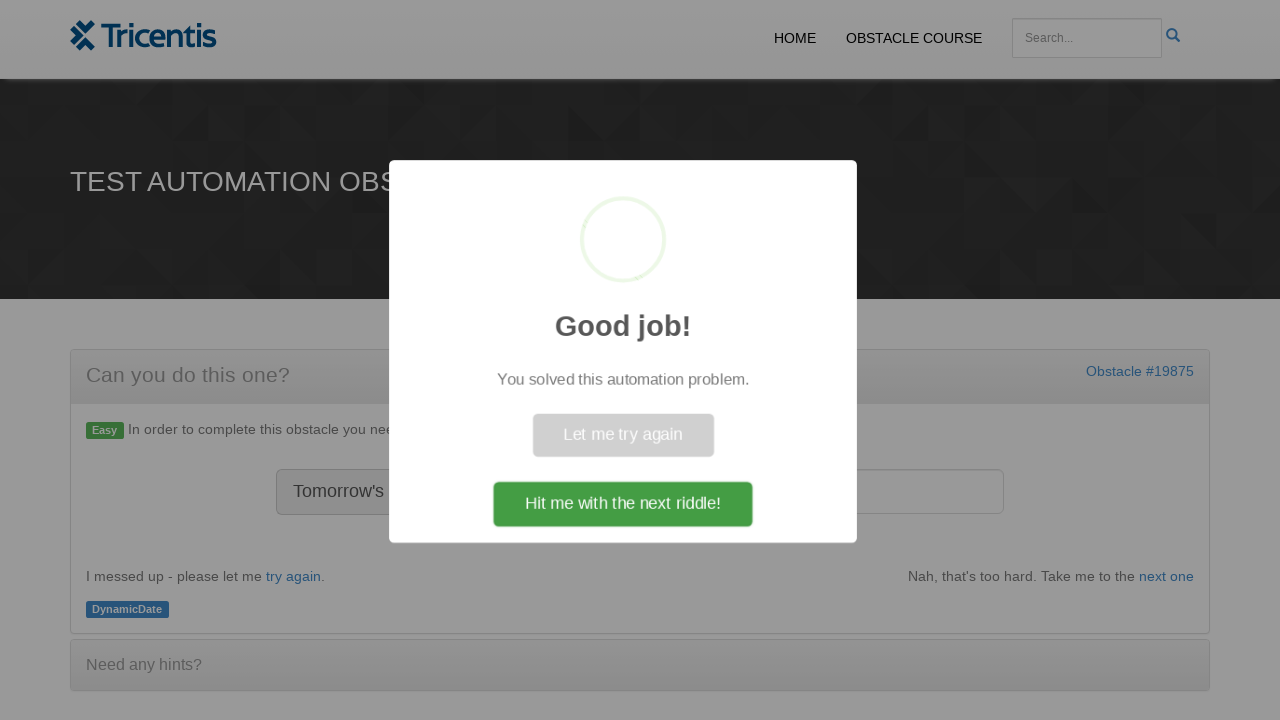

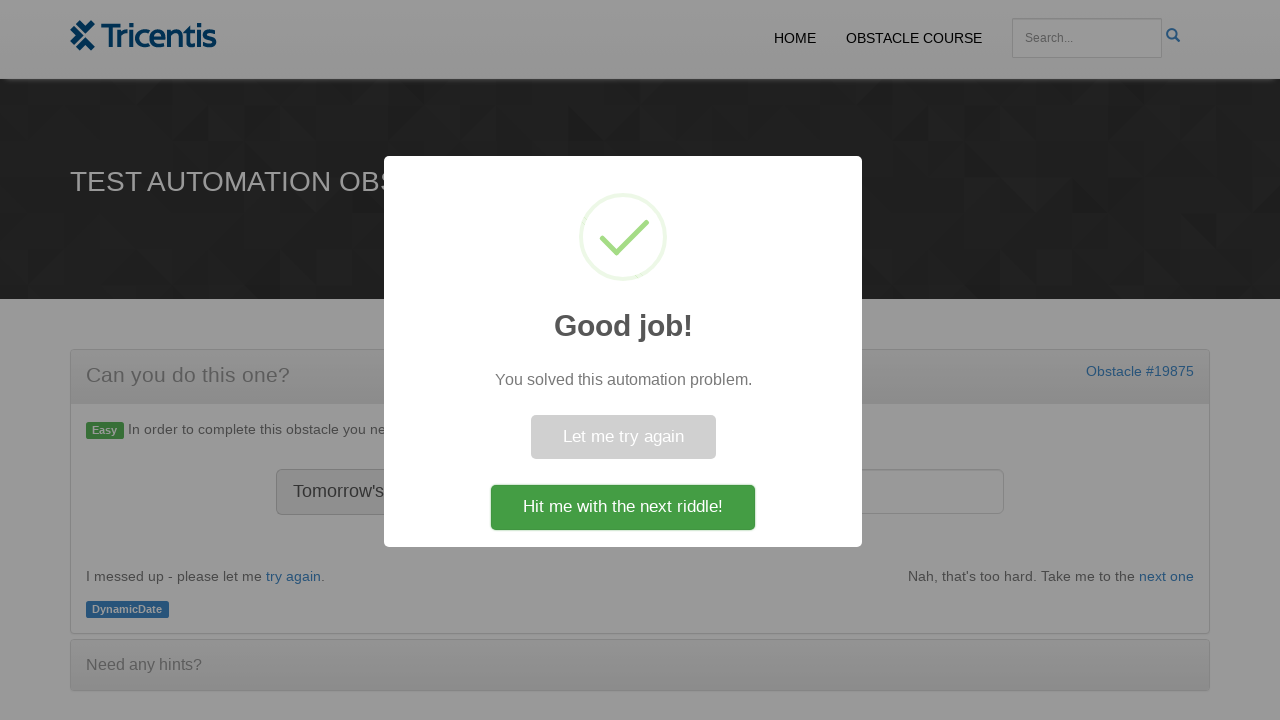